Tests right-click context menu by right-clicking an element and hovering over menu items

Starting URL: https://swisnl.github.io/jQuery-contextMenu/demo.html

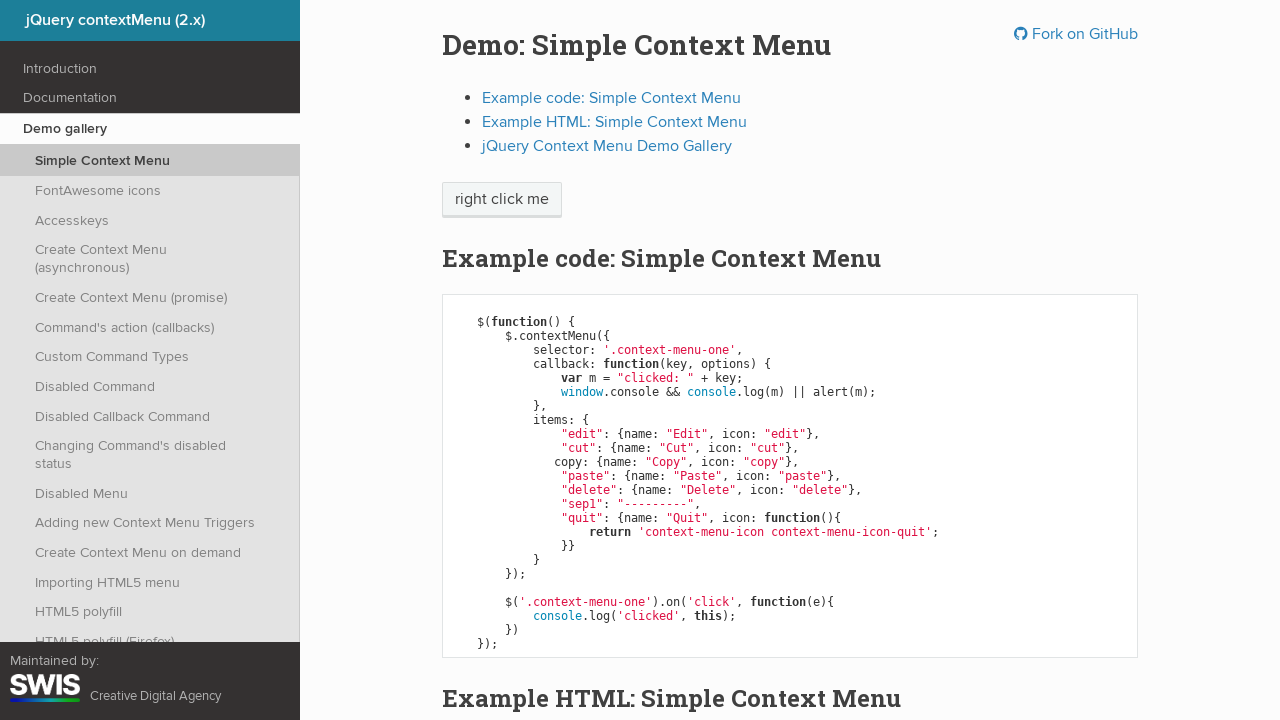

Right-clicked on 'right click me' button to open context menu at (502, 200) on //span[text()='right click me']
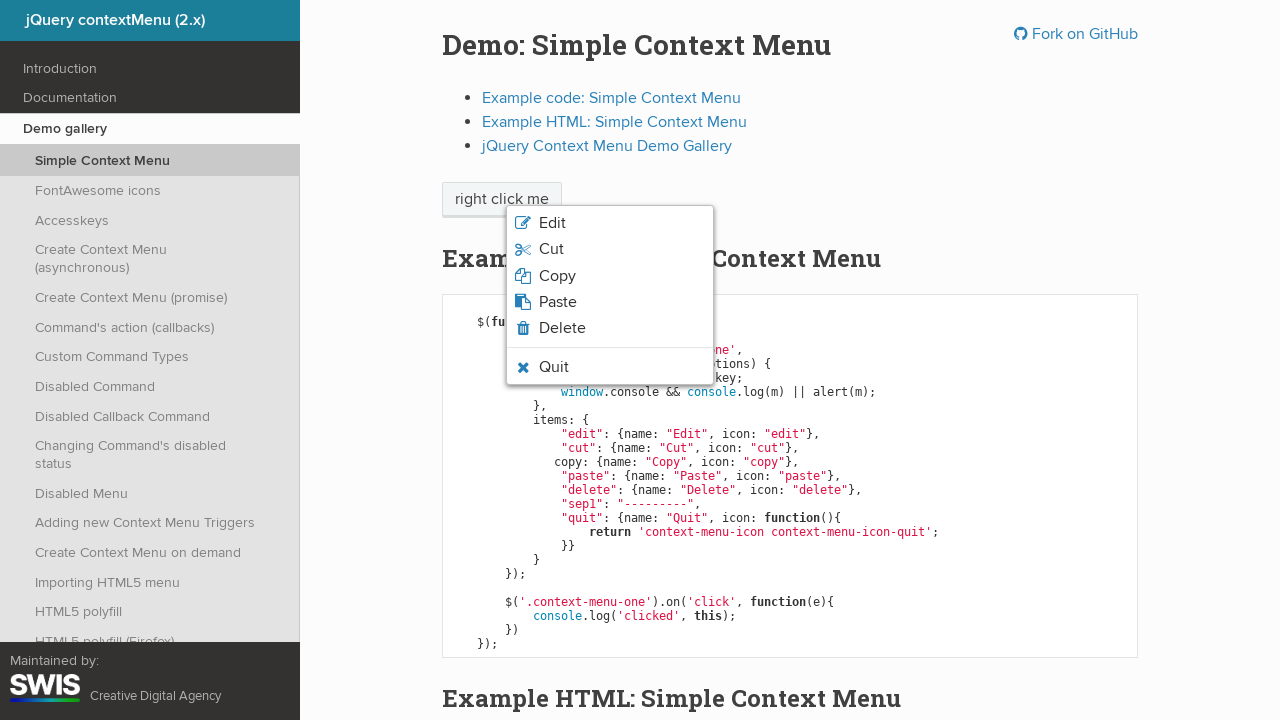

Verified quit button is visible in context menu
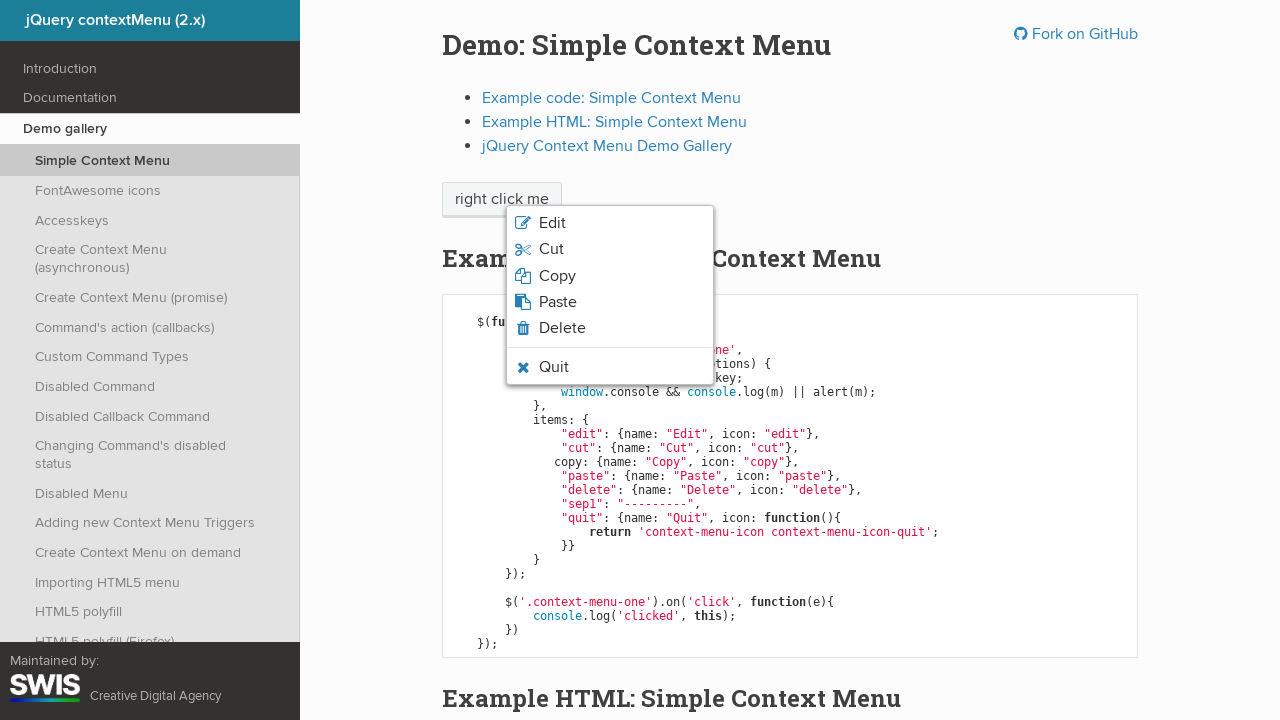

Hovered over quit button in context menu at (610, 367) on xpath=//li[contains(@class,'context-menu-icon-quit')]
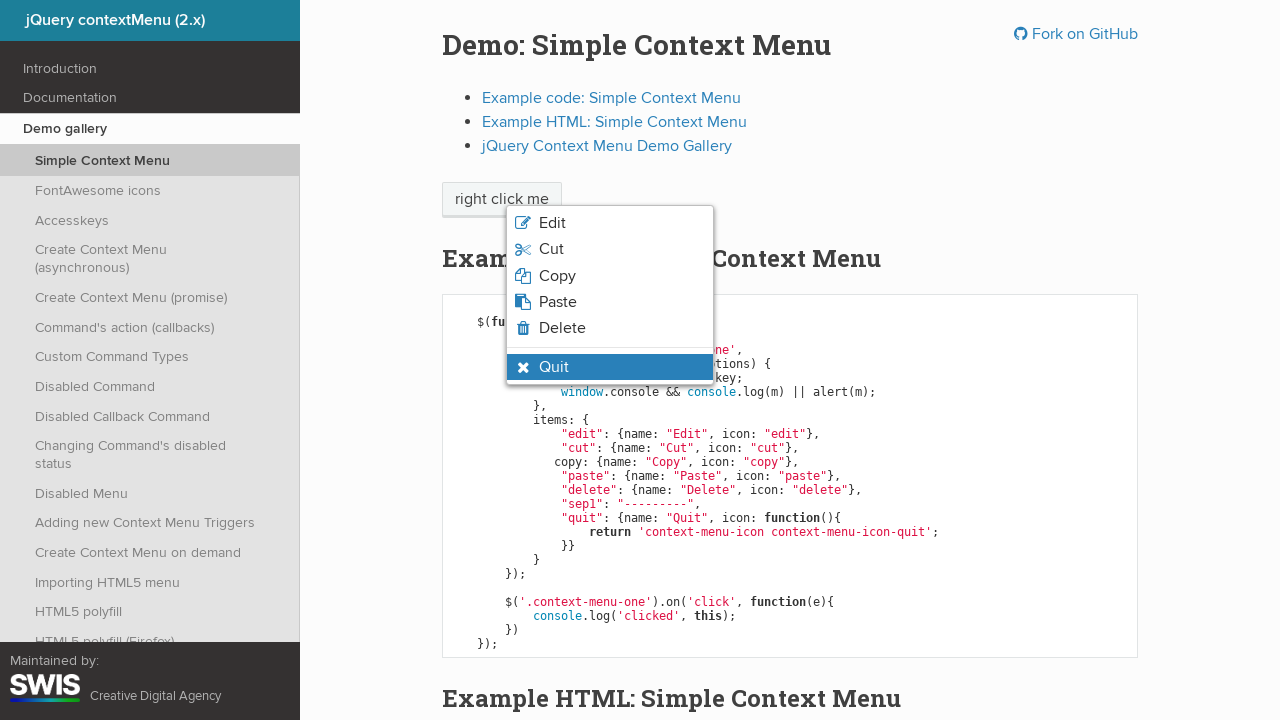

Verified quit button has active hover state applied
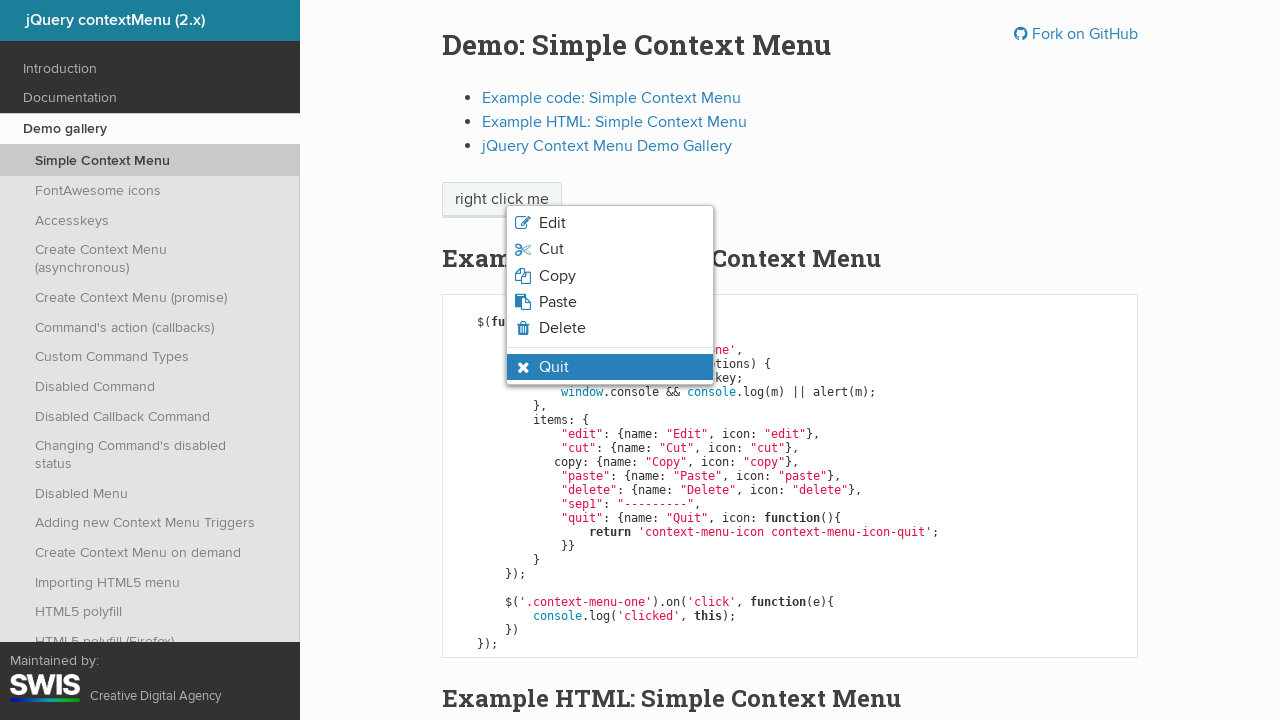

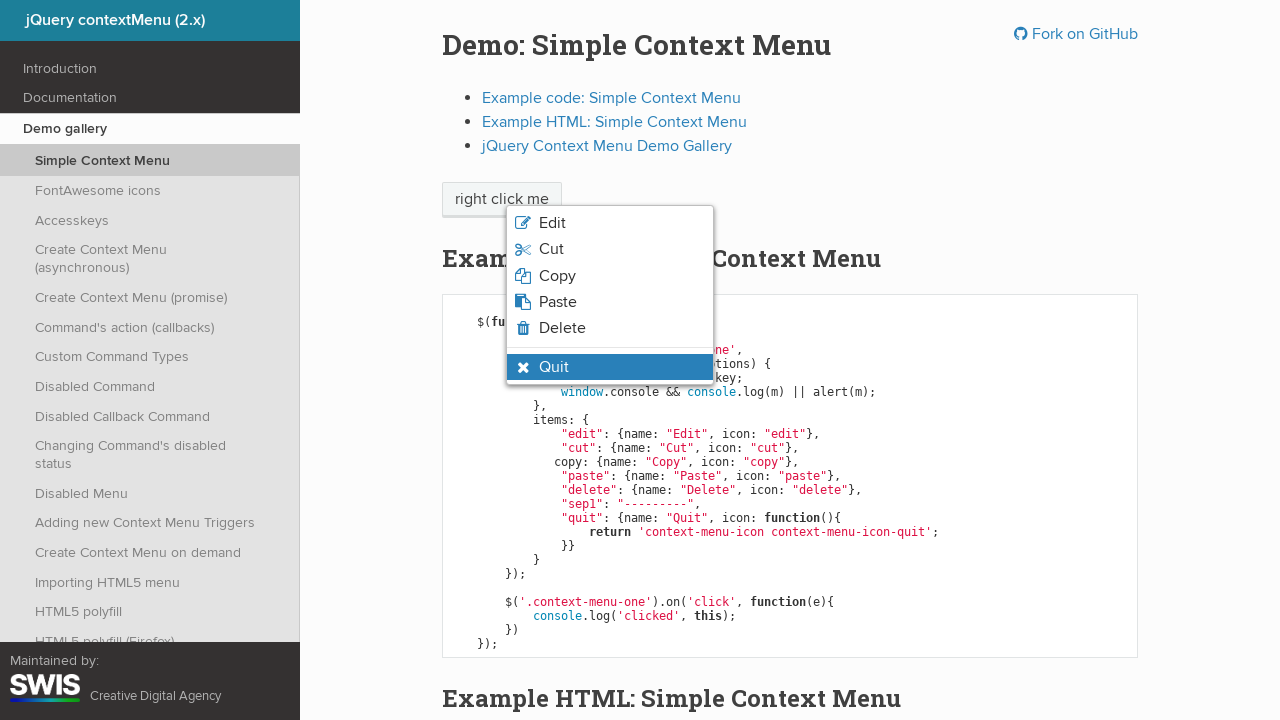